Tests right-click functionality on a button element and verifies the action message is displayed

Starting URL: https://demoqa.com/buttons

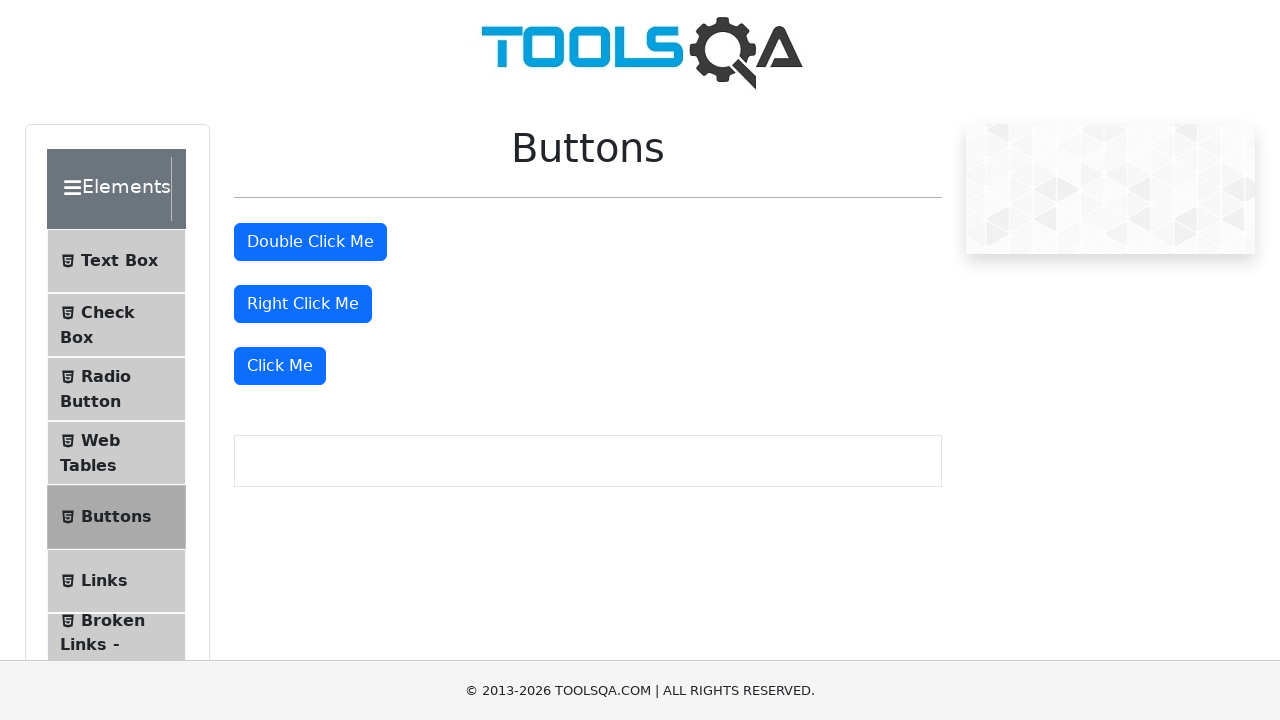

Located the right-click button element
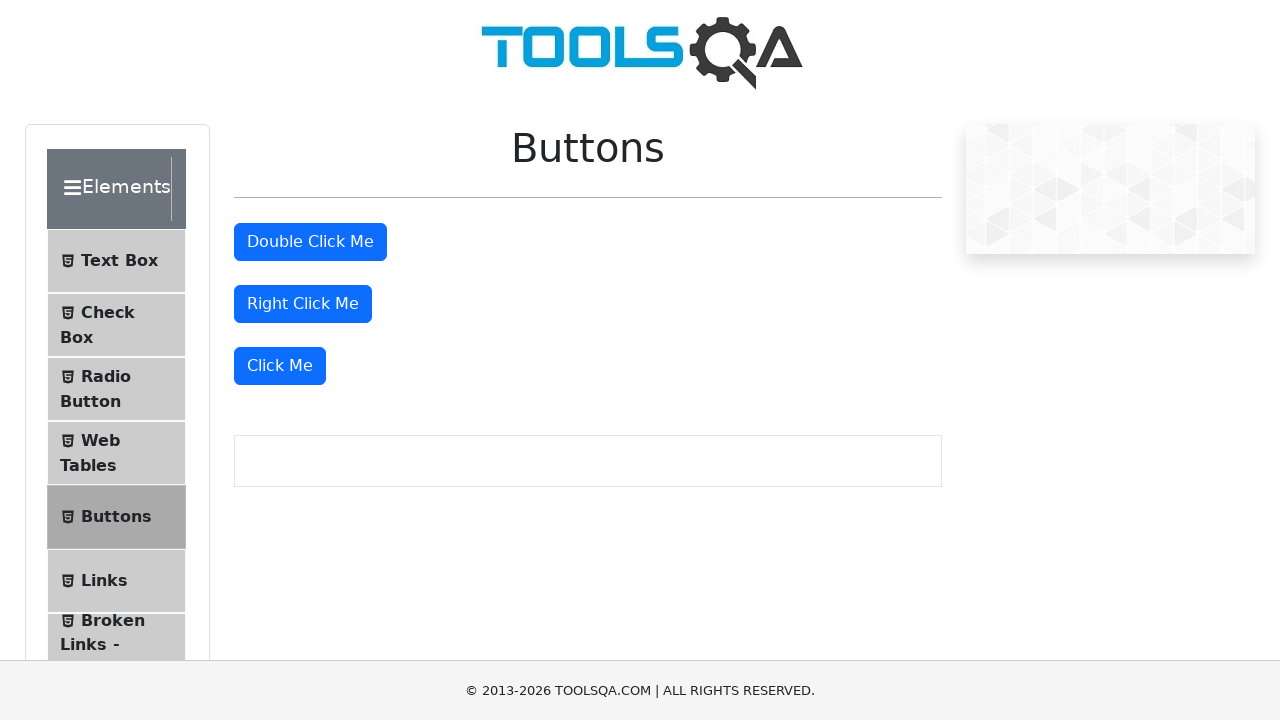

Performed right-click action on the button at (303, 304) on #rightClickBtn
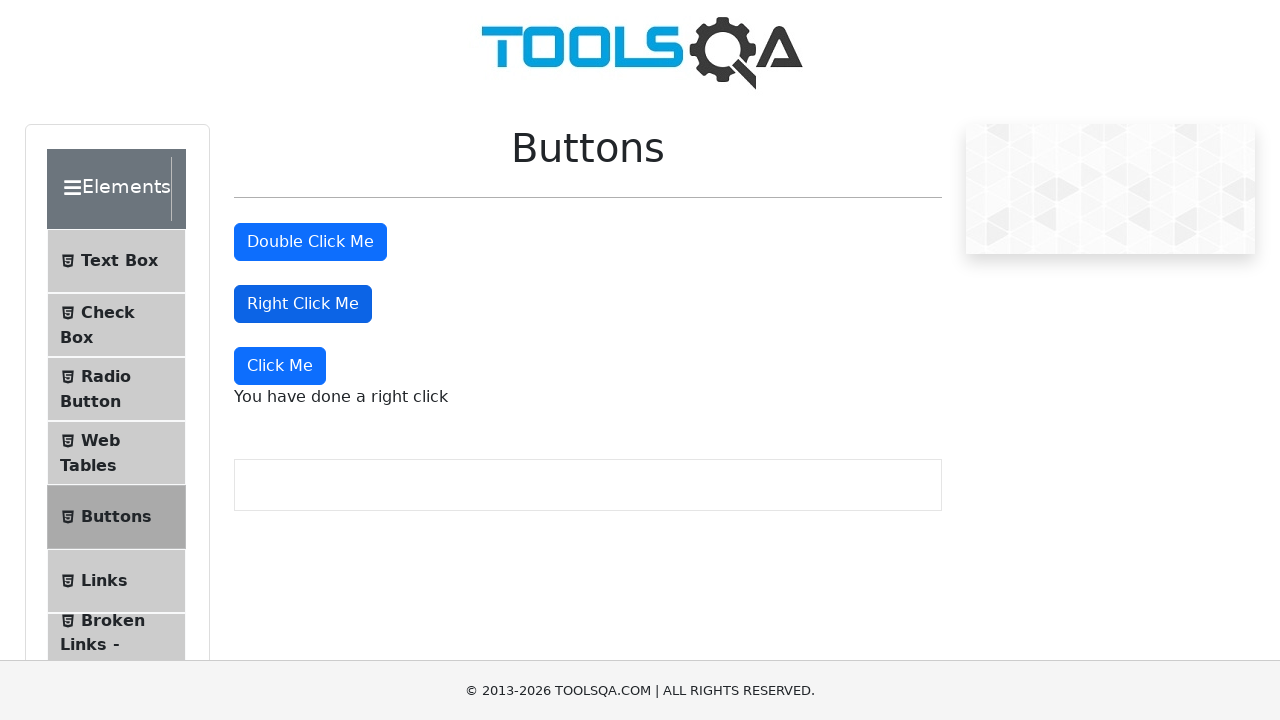

Right-click message appeared and is visible
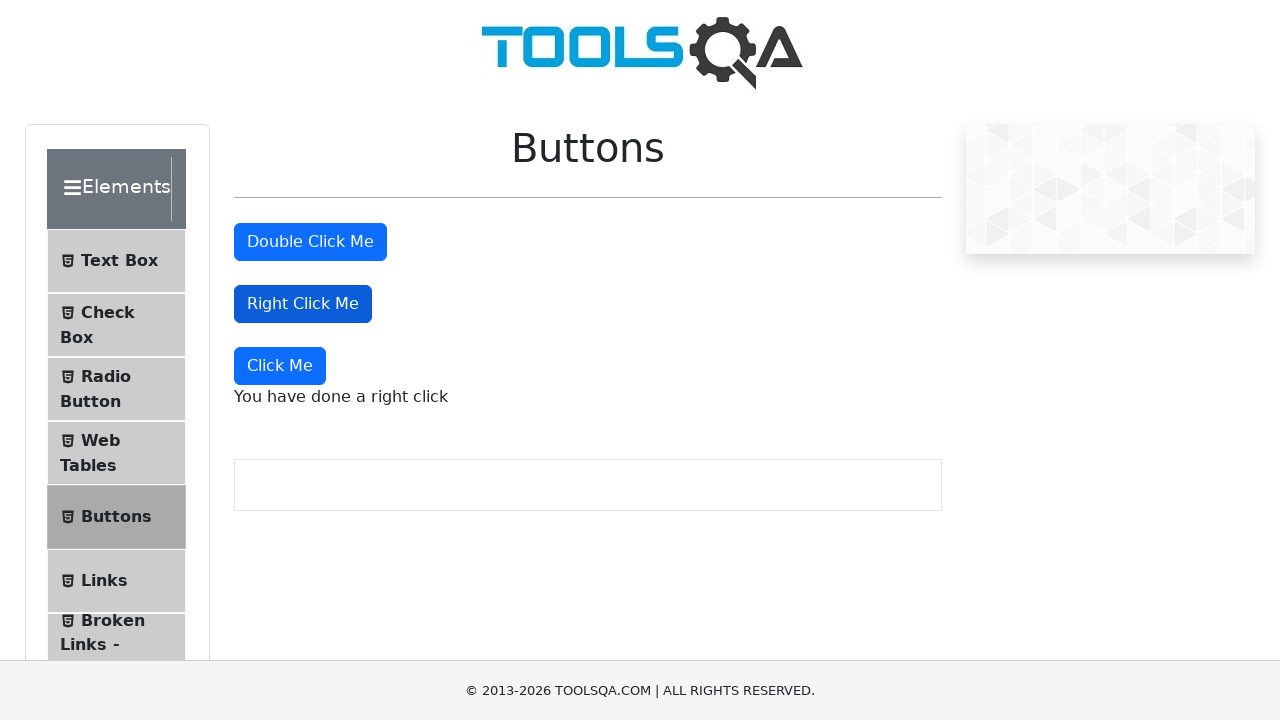

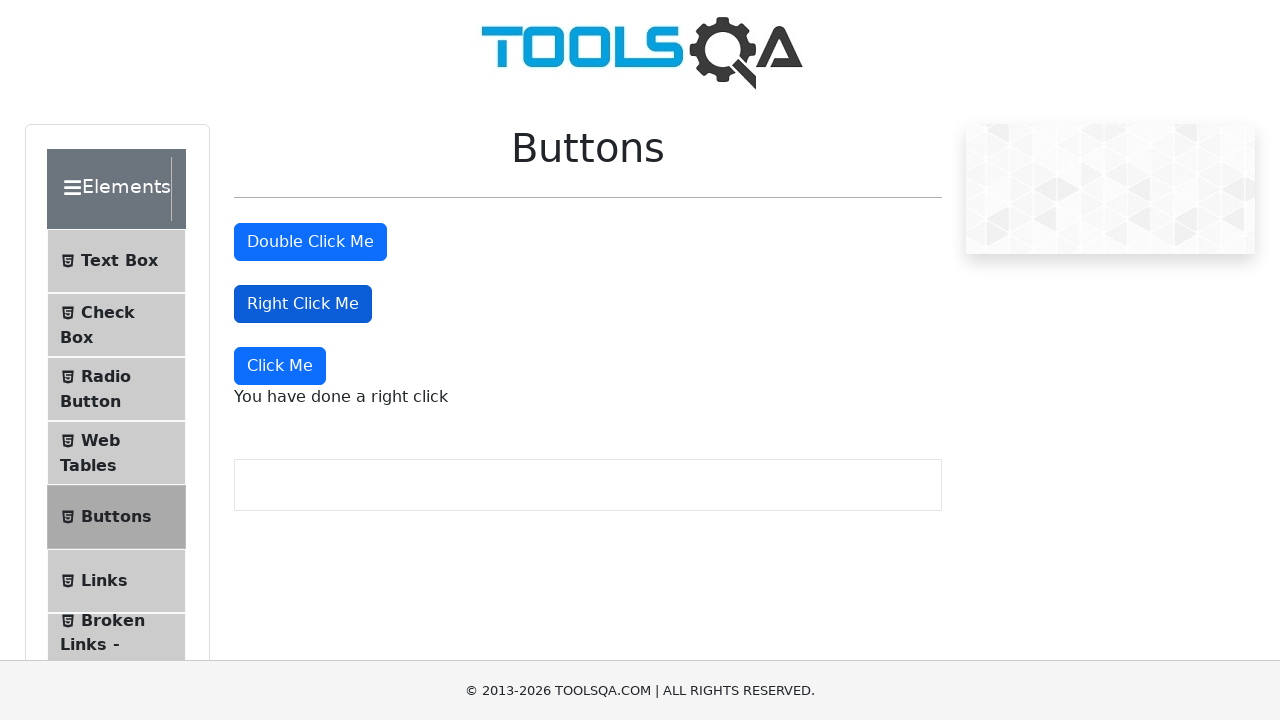